Tests the forgot password functionality by entering a username and clicking continue to trigger password reset

Starting URL: https://login.salesforce.com

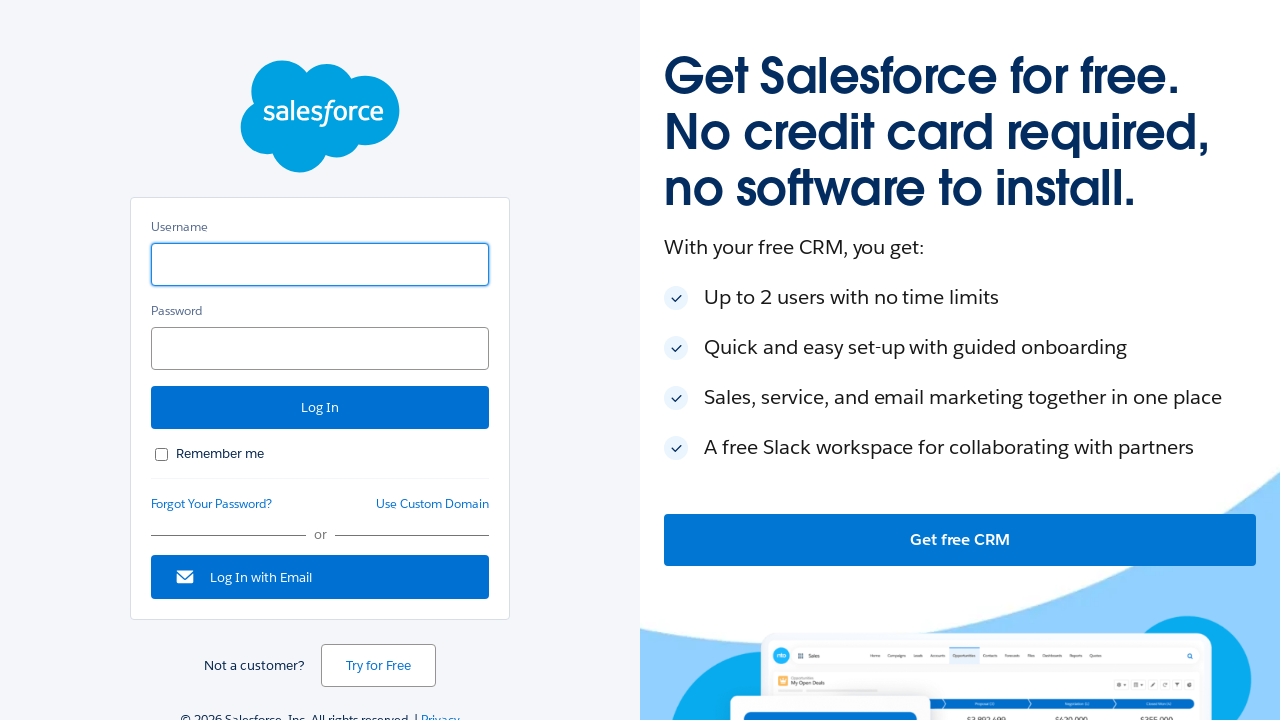

Clicked forgot your password link at (212, 504) on //*[@id="forgot_password_link"]
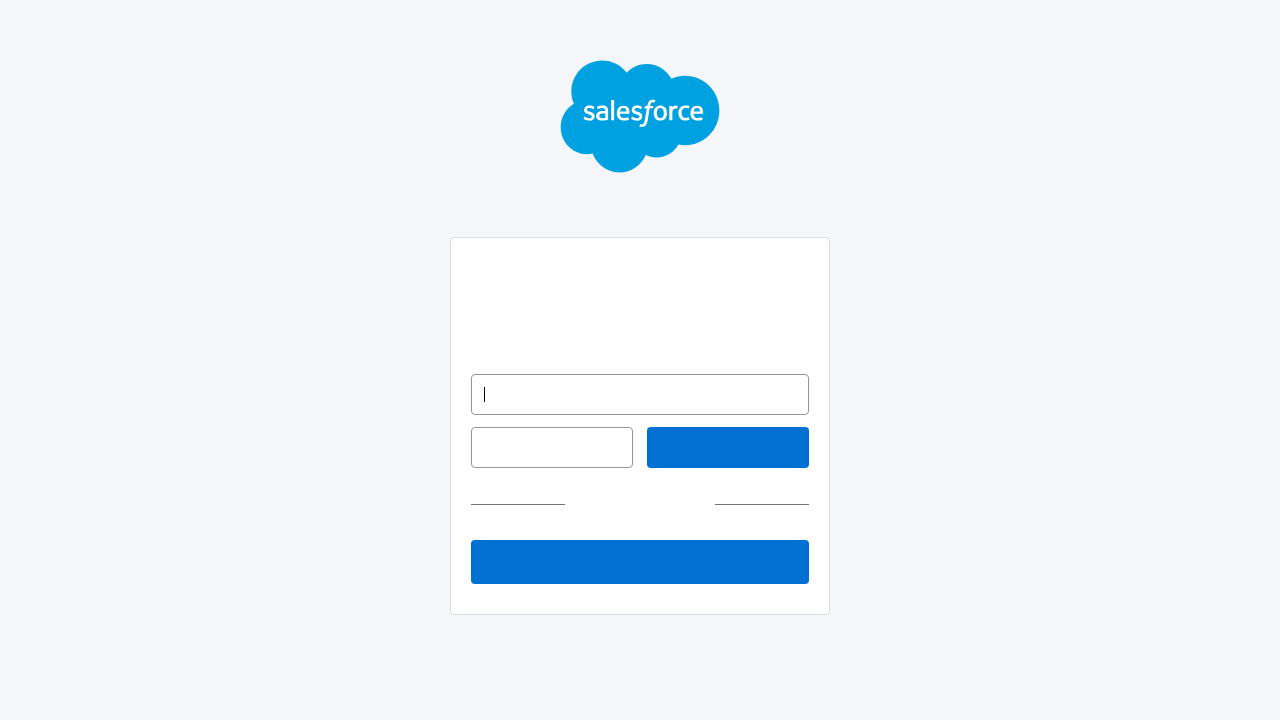

Entered username 'testuser@salesforce.com' for password reset on #un
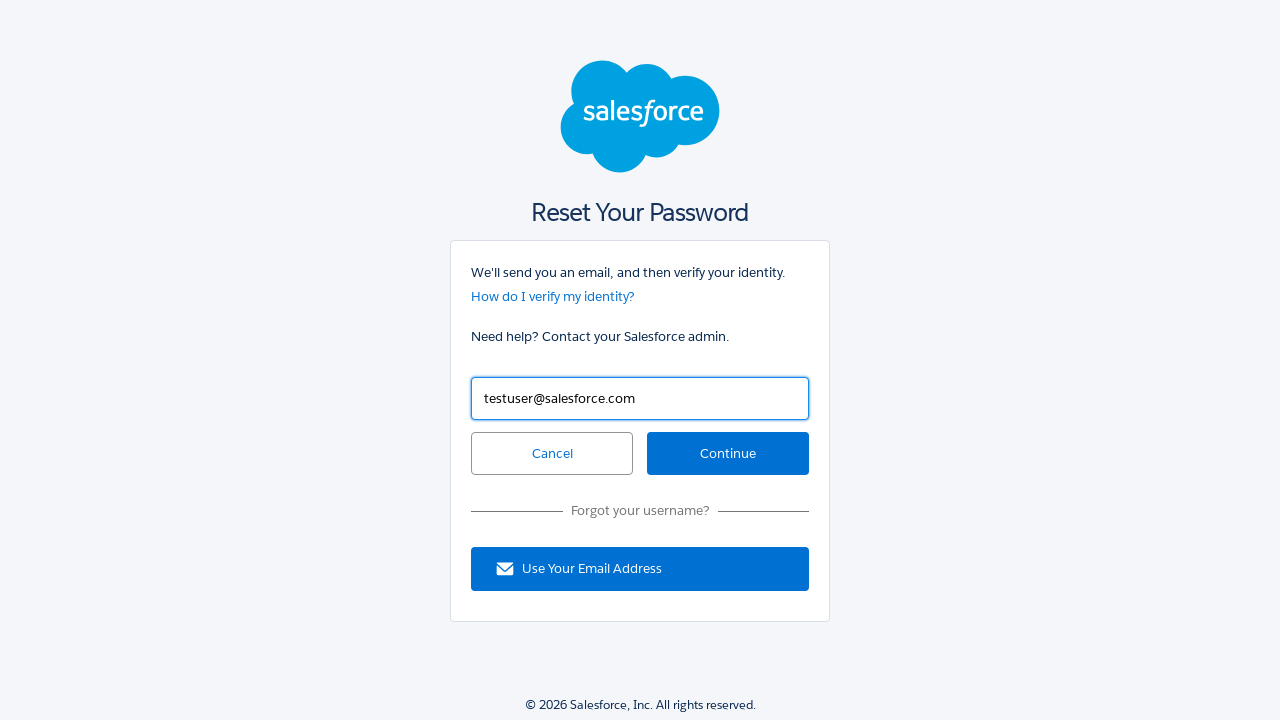

Clicked continue button to trigger password reset at (728, 454) on #continue
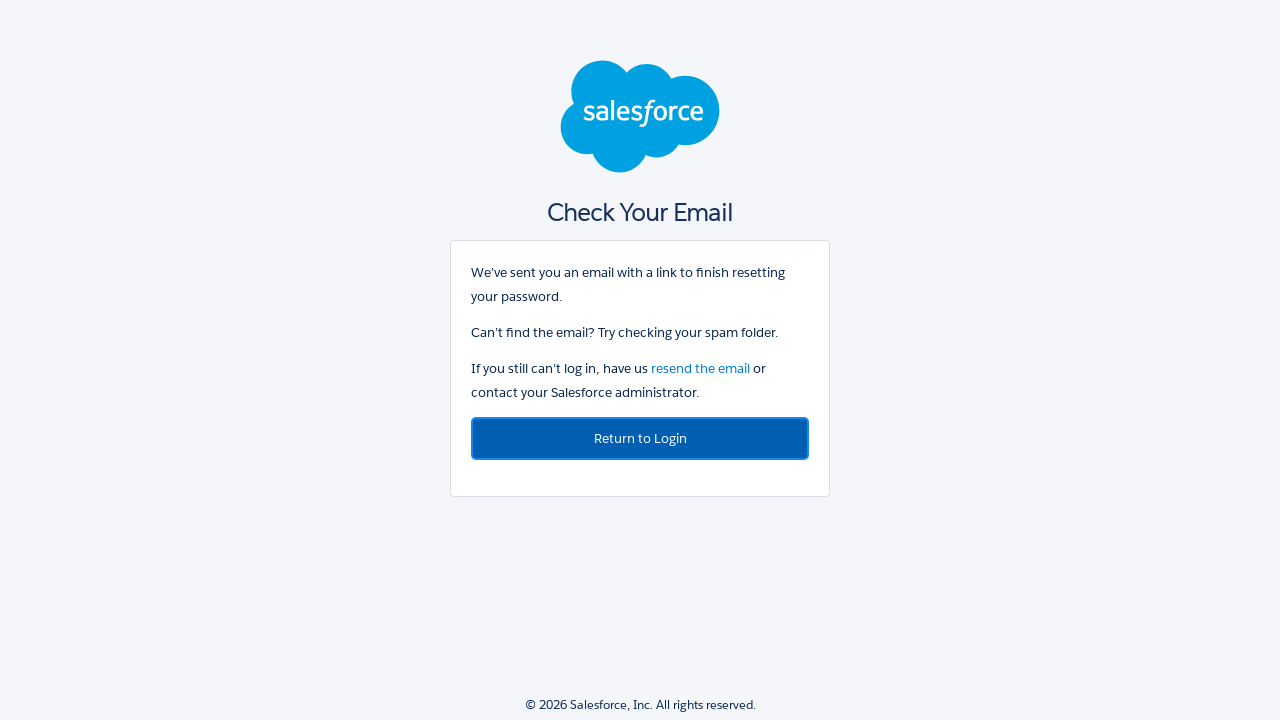

Email confirmation message 'Check Your Email' appeared
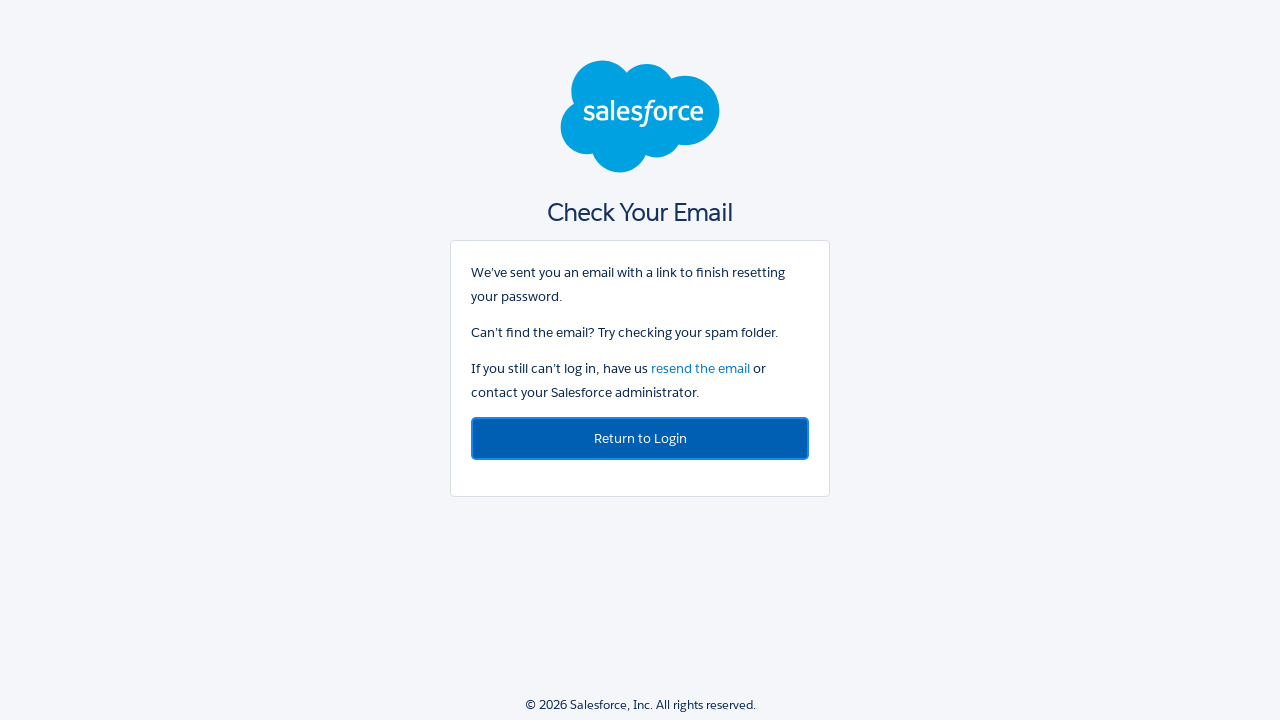

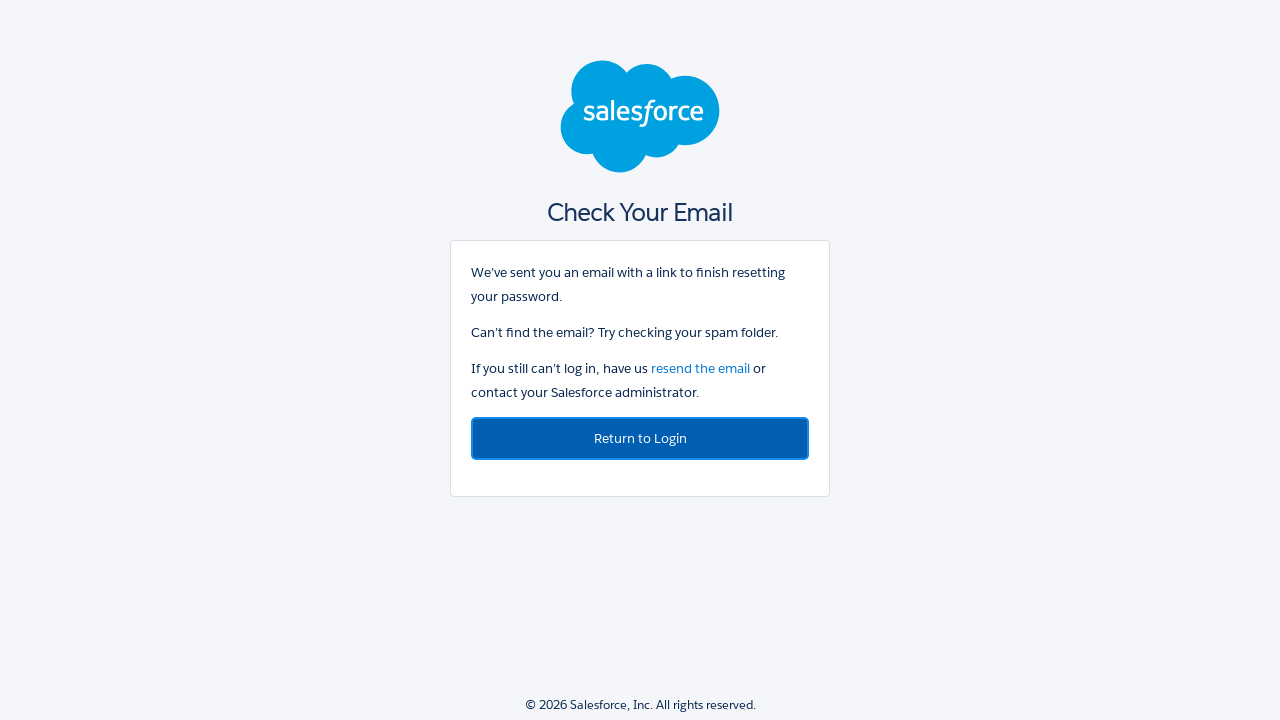